Tests adding a new todo item to a sample todo application by typing in the input field and pressing Enter

Starting URL: https://lambdatest.github.io/sample-todo-app/

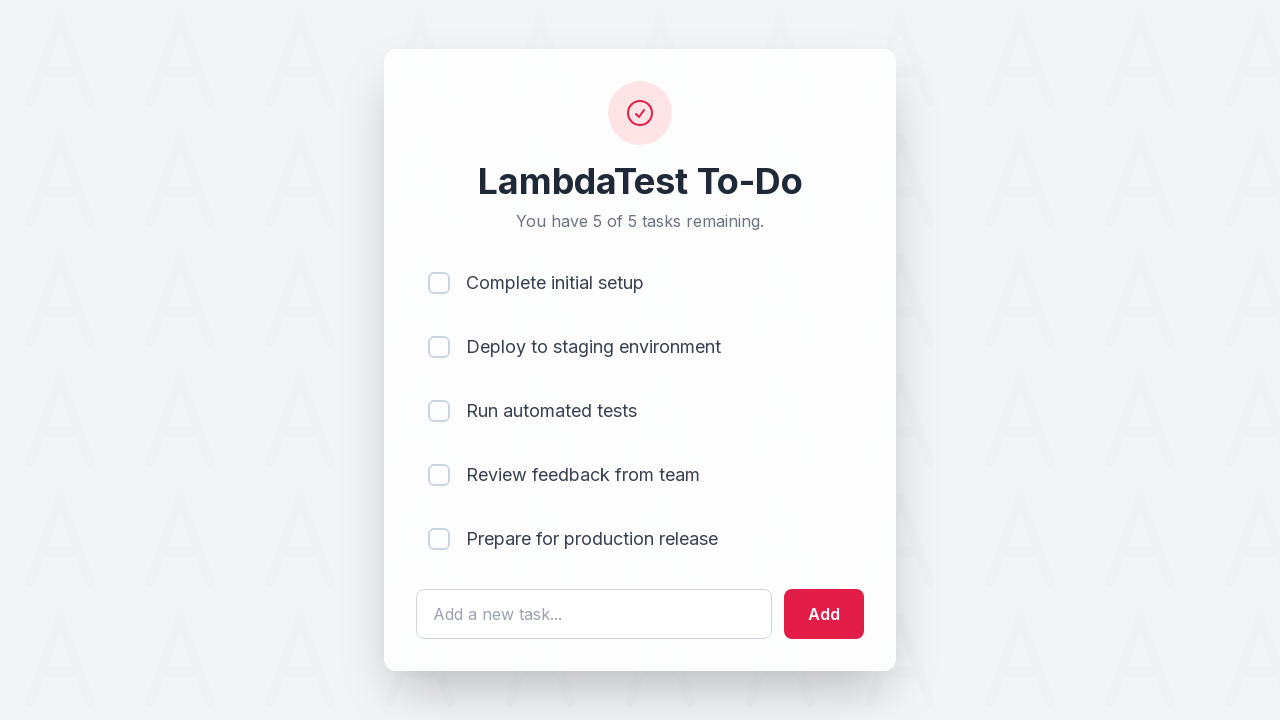

Filled todo input field with 'Learn Selenium' on #sampletodotext
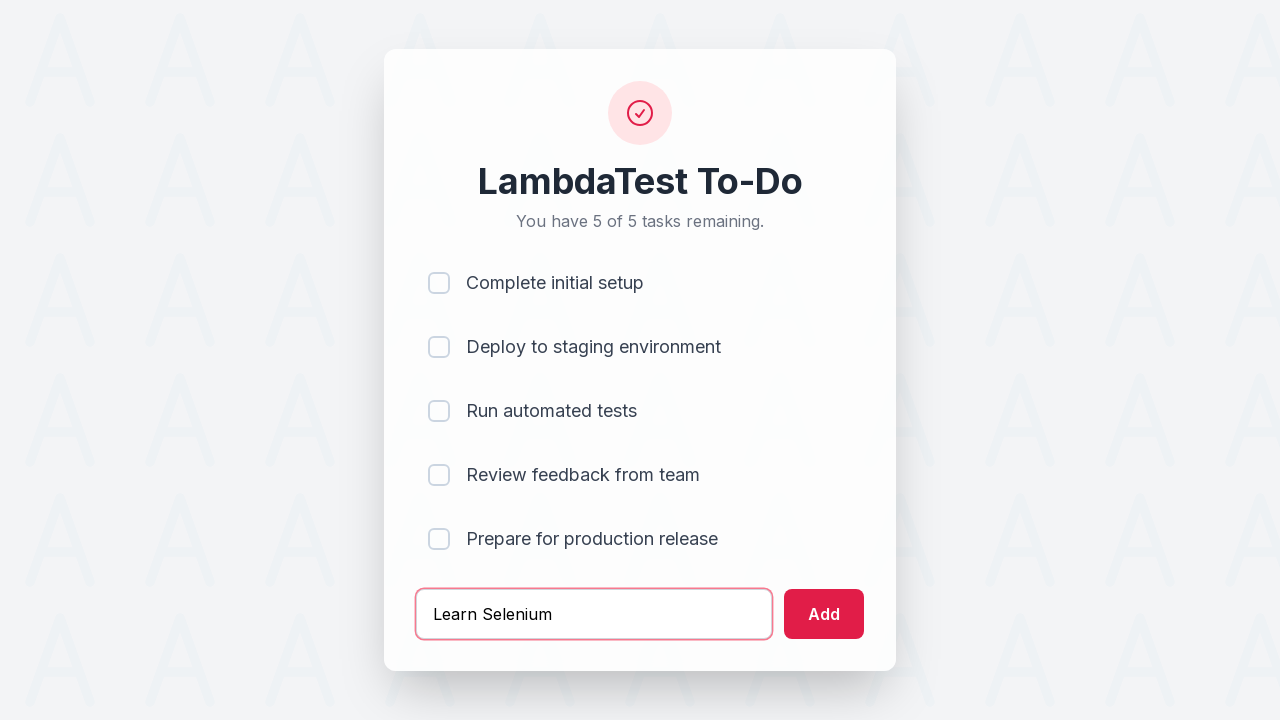

Pressed Enter to add the todo item on #sampletodotext
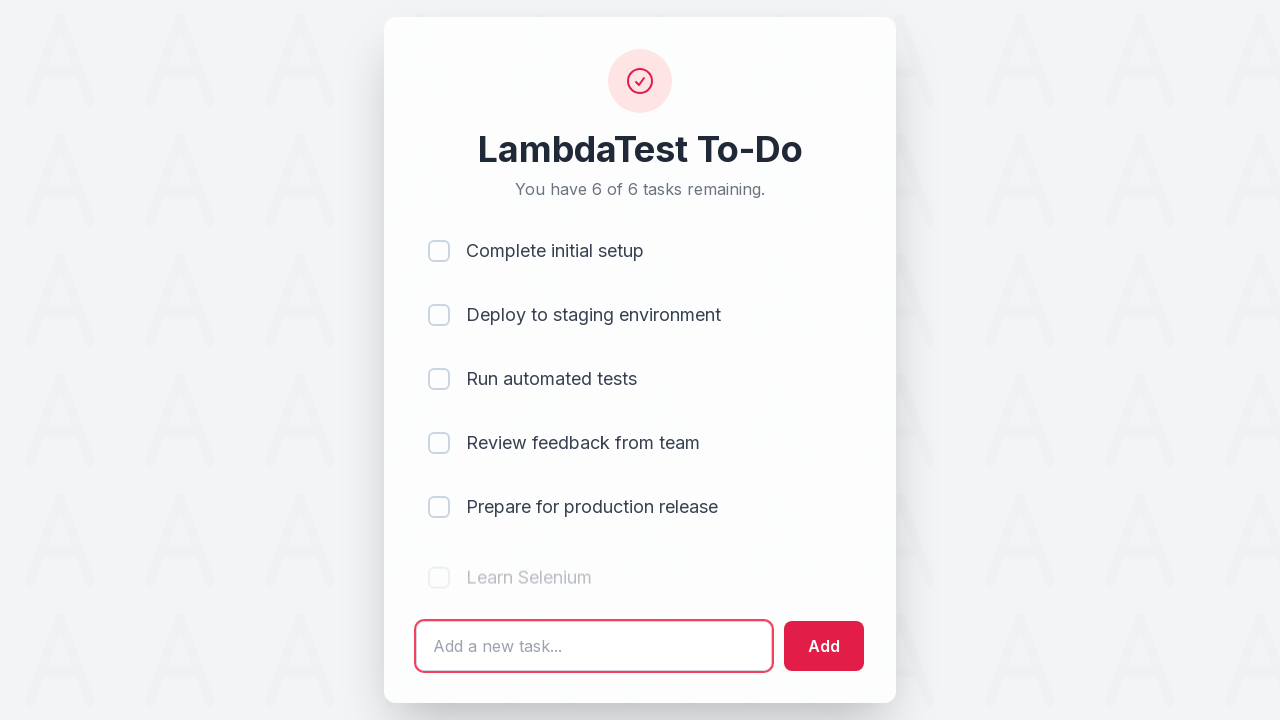

New todo item 'Learn Selenium' appeared in the list
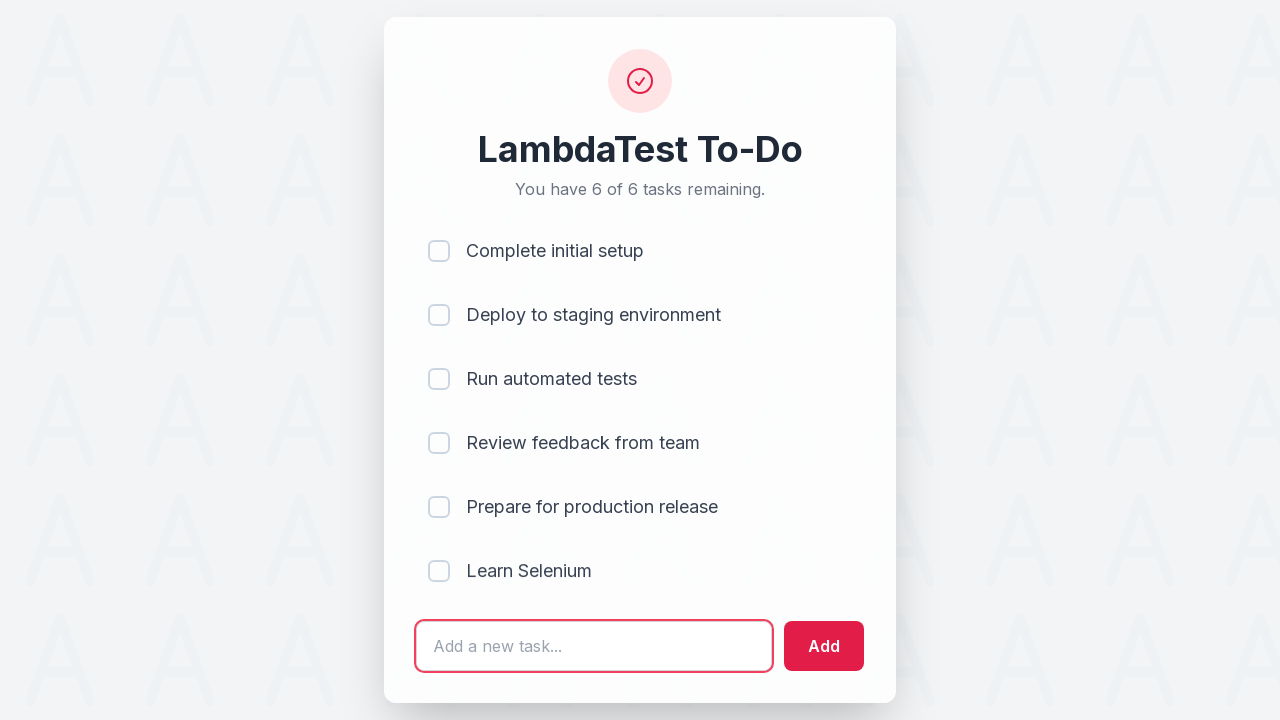

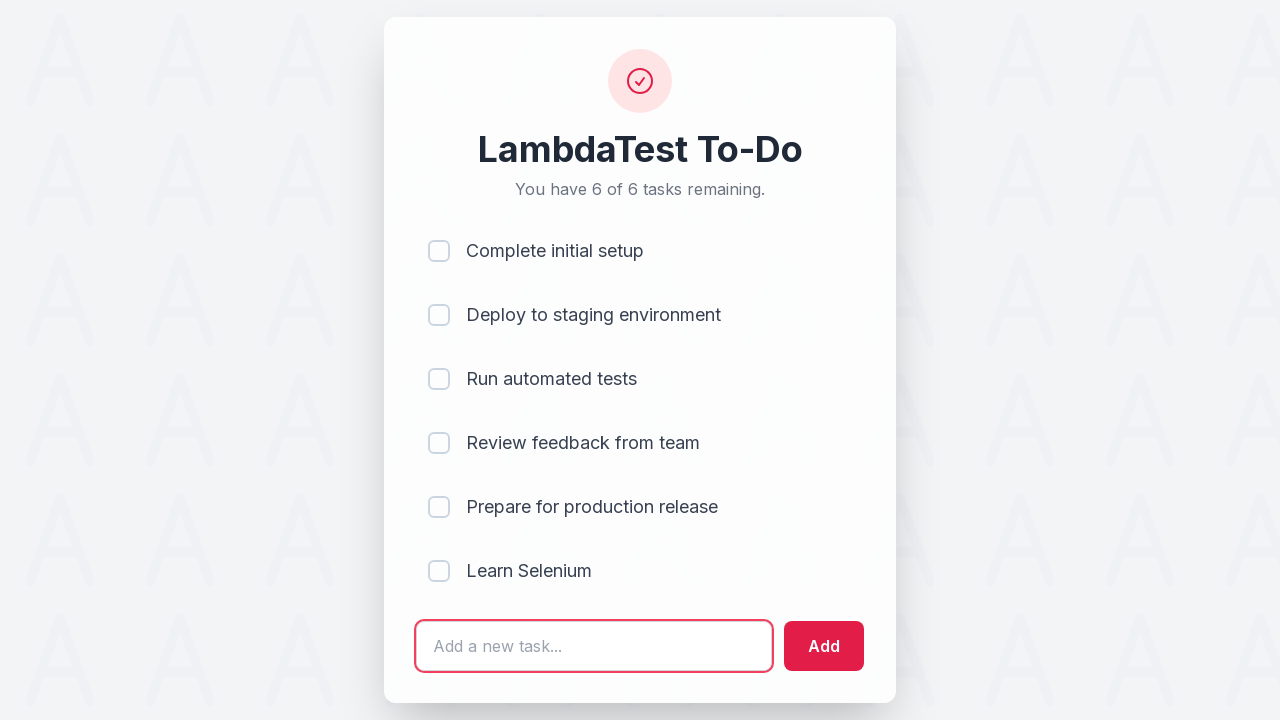